Tests table functionality by reading table structure (rows/columns), accessing specific cell values, clicking to sort the table, and verifying the table content changes after sorting.

Starting URL: https://v1.training-support.net/selenium/tables

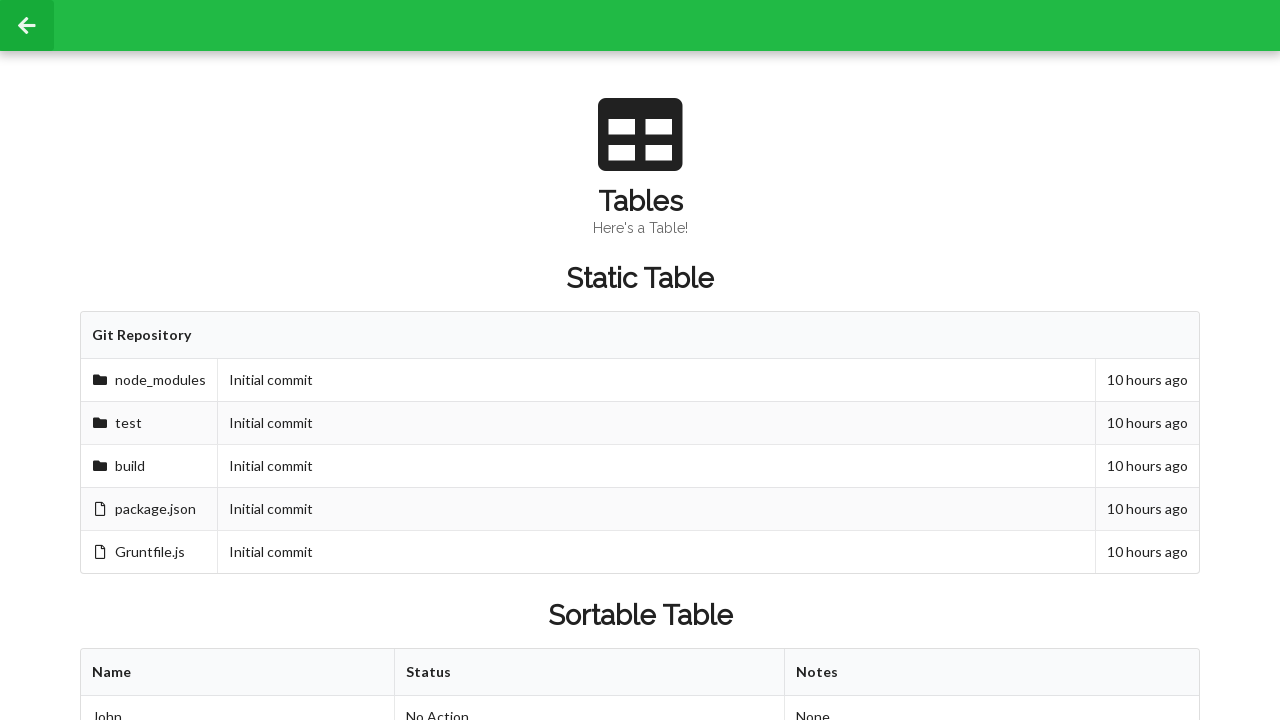

Waited for sortable table with id 'sortableTable' to be present
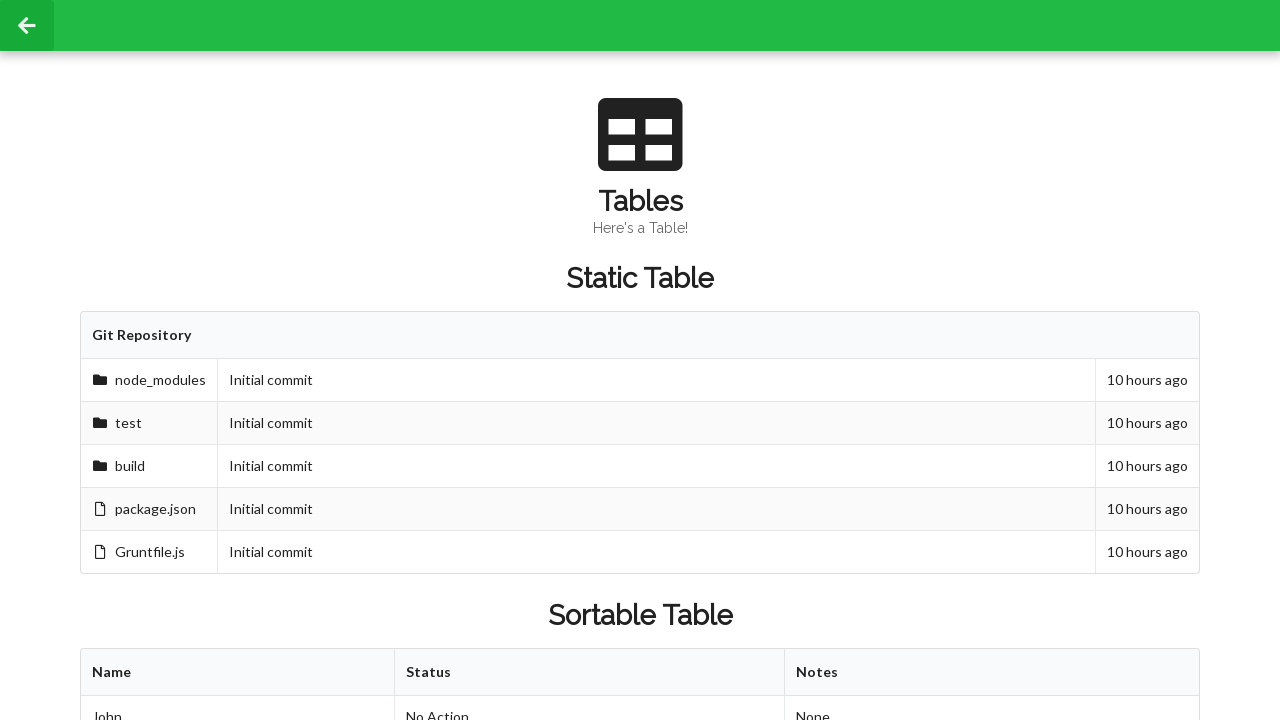

Located and verified table columns exist in first tbody row
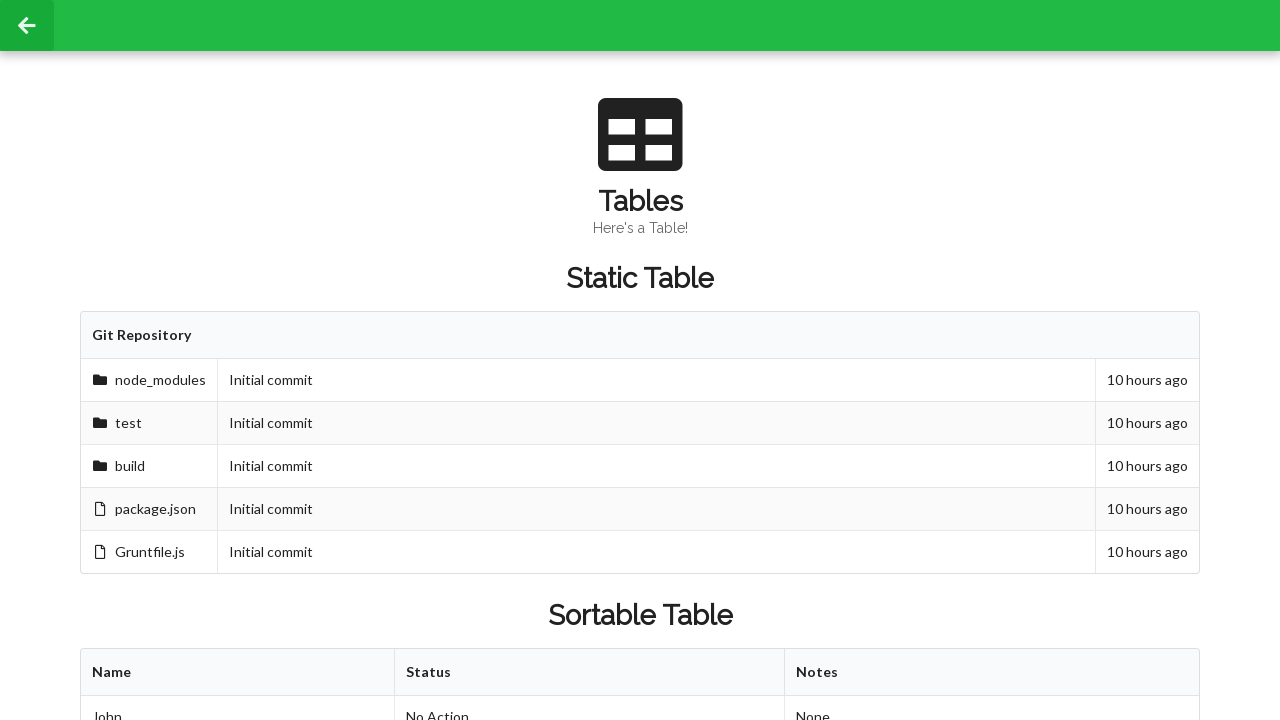

Verified that table rows exist in tbody
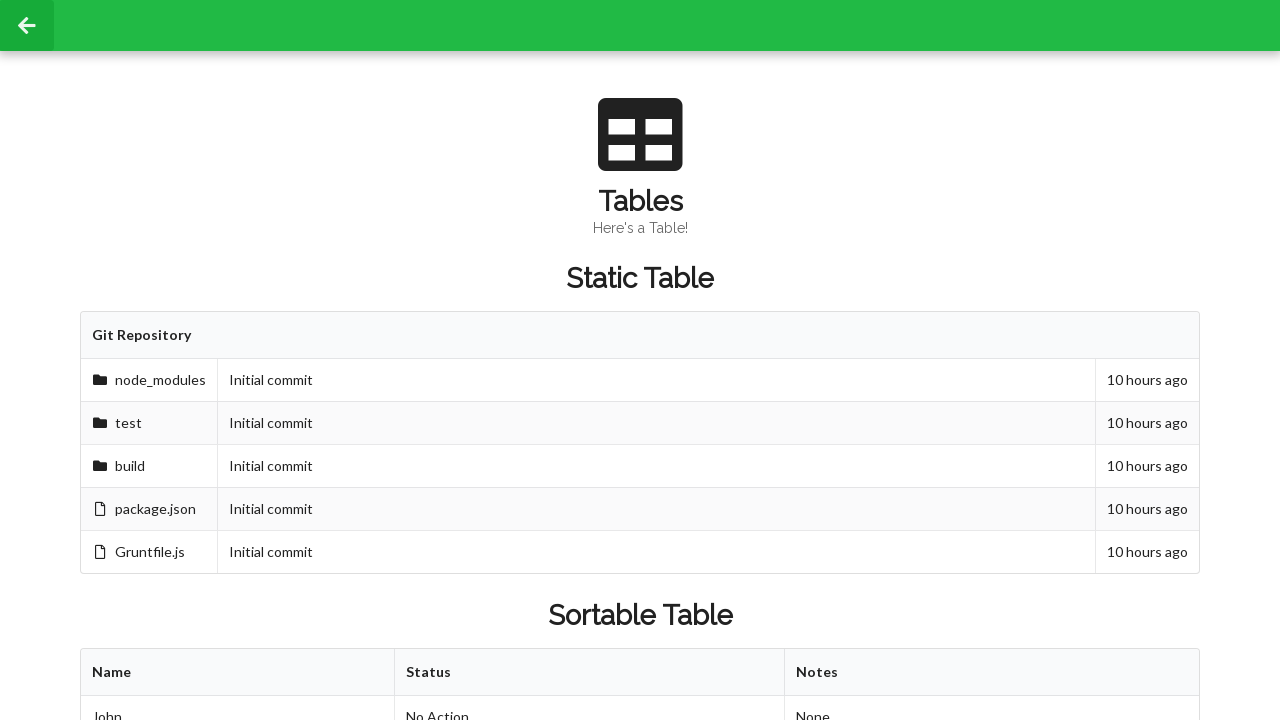

Located cell value at second row, second column before sorting
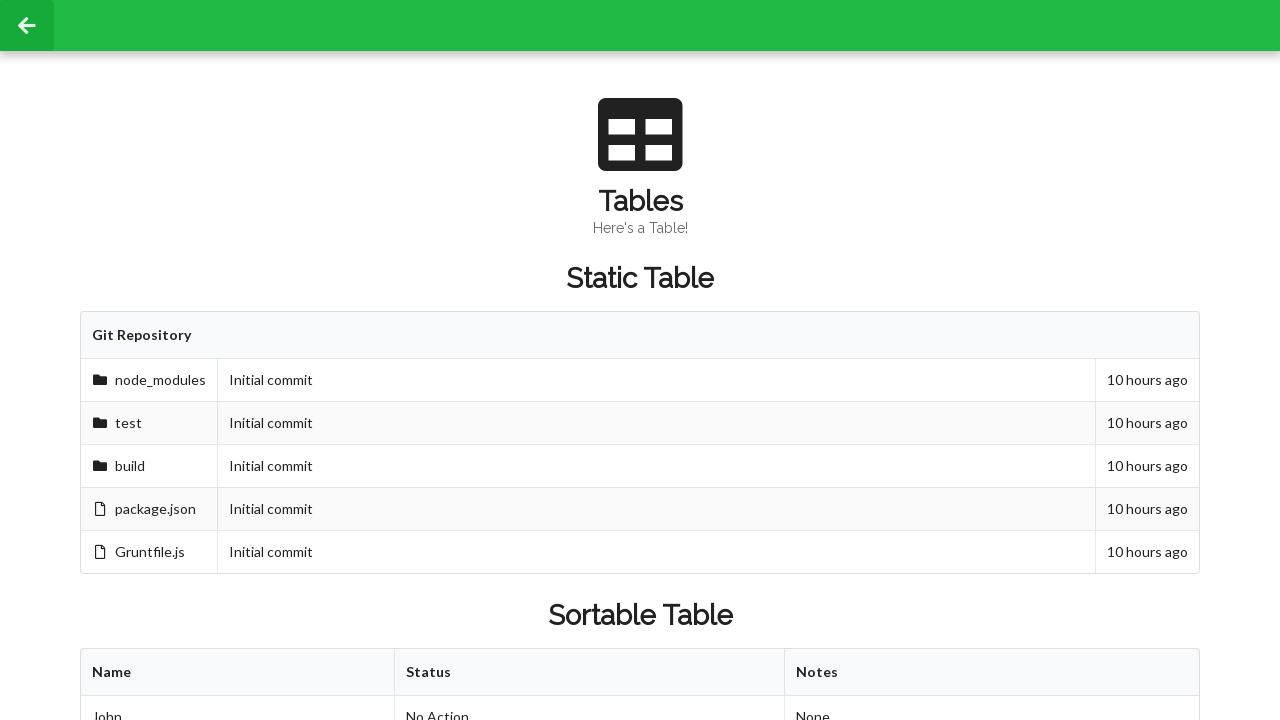

Clicked table header to trigger sort at (238, 673) on xpath=//table[@id='sortableTable']/thead/tr/th
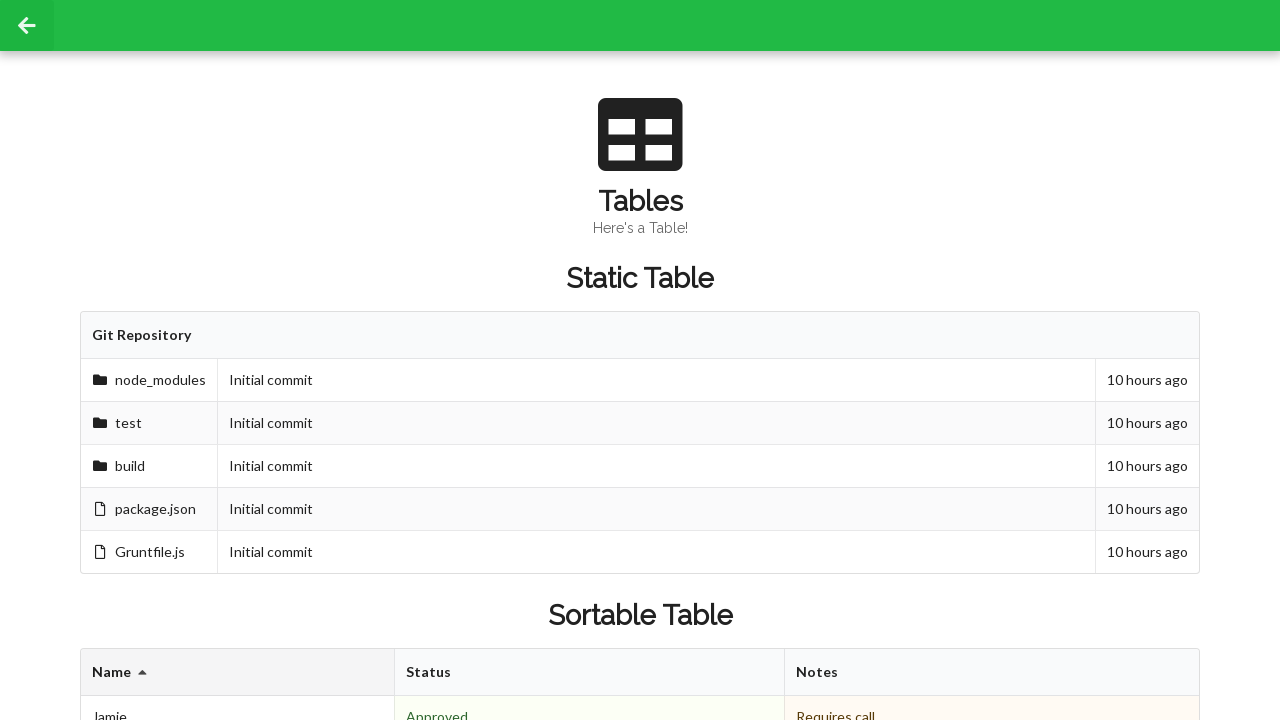

Waited 500ms for table sort to complete
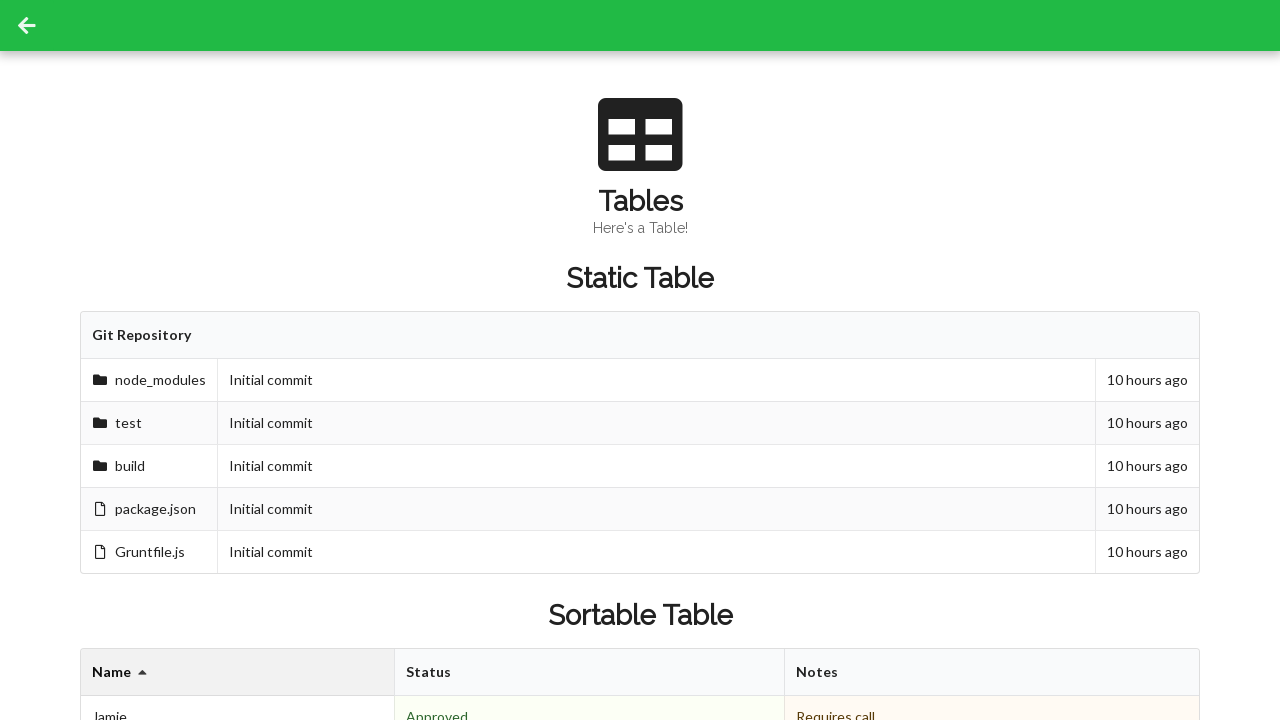

Located cell value at second row, second column after sorting
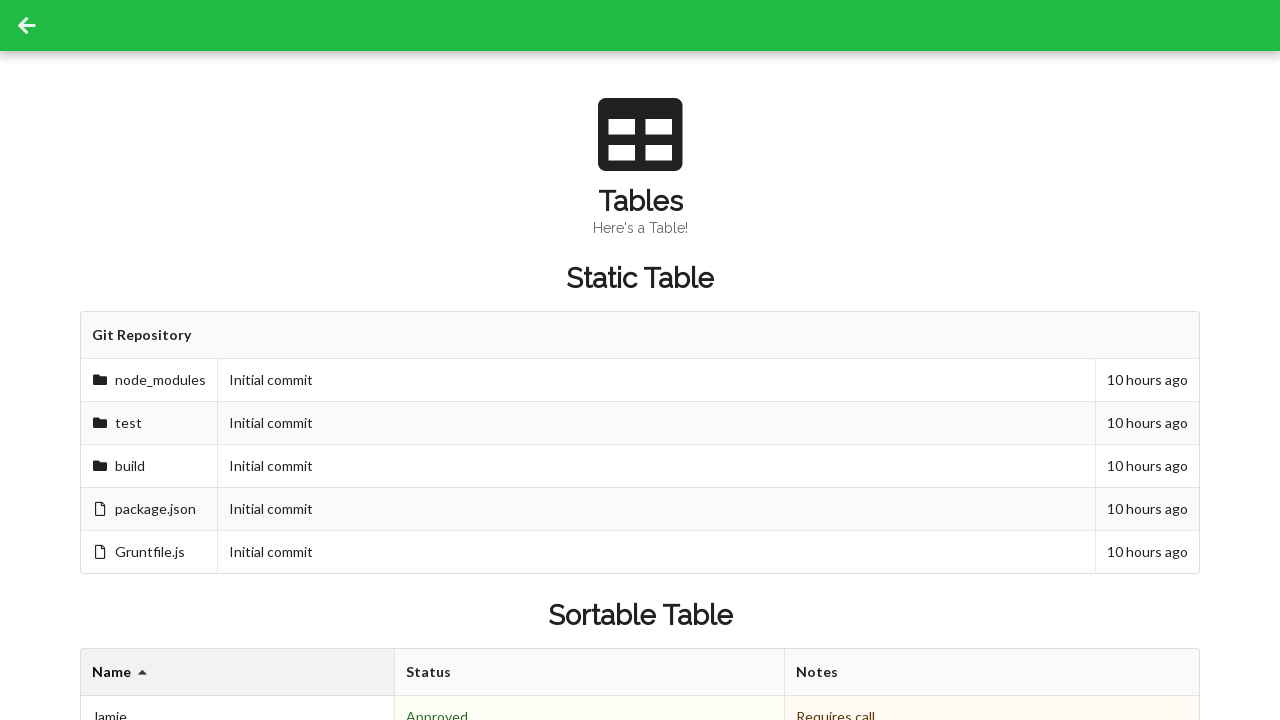

Verified table footer cells exist in tfoot
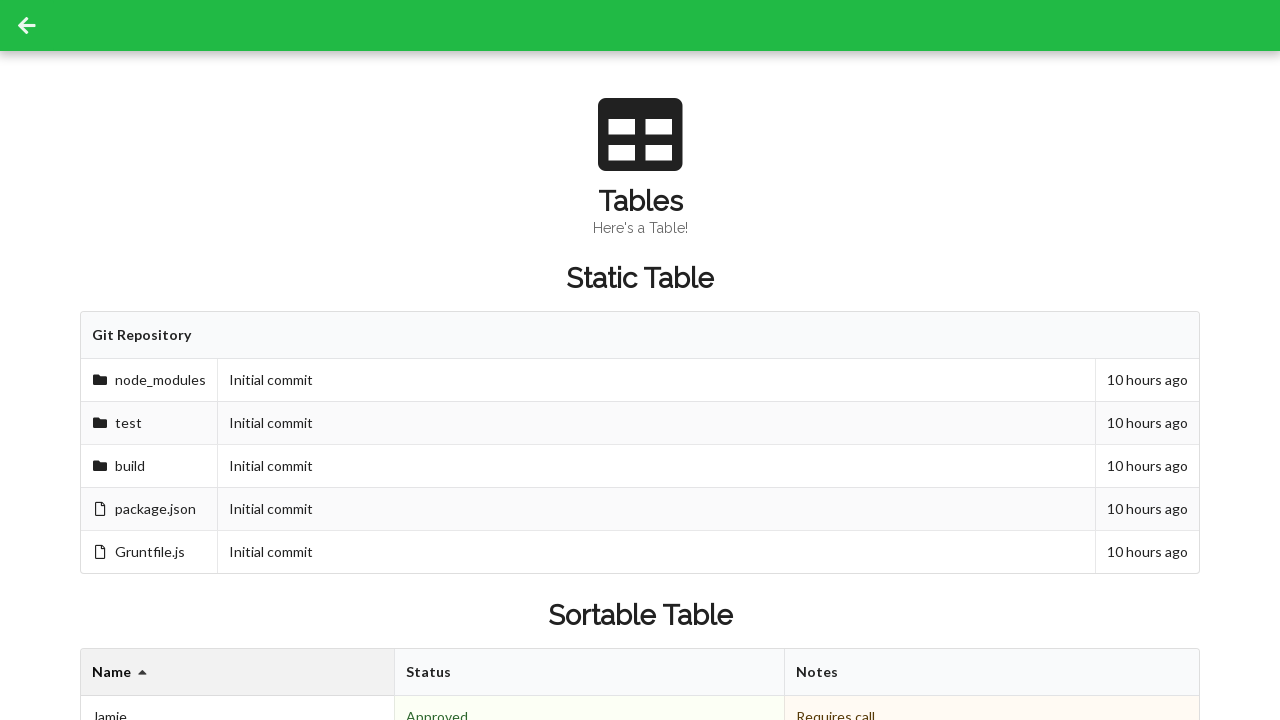

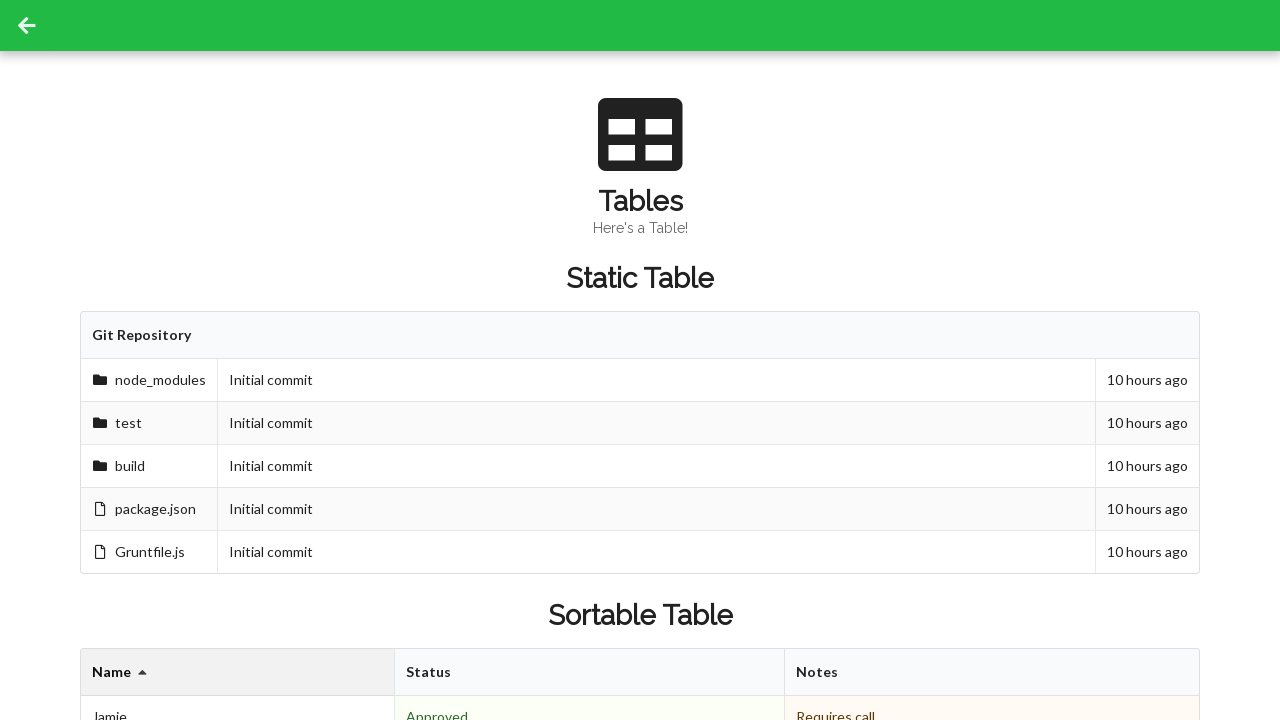